Navigates to the Kurzgesagt website and maximizes the browser window to test window management functionality.

Starting URL: https://kurzgesagt.org

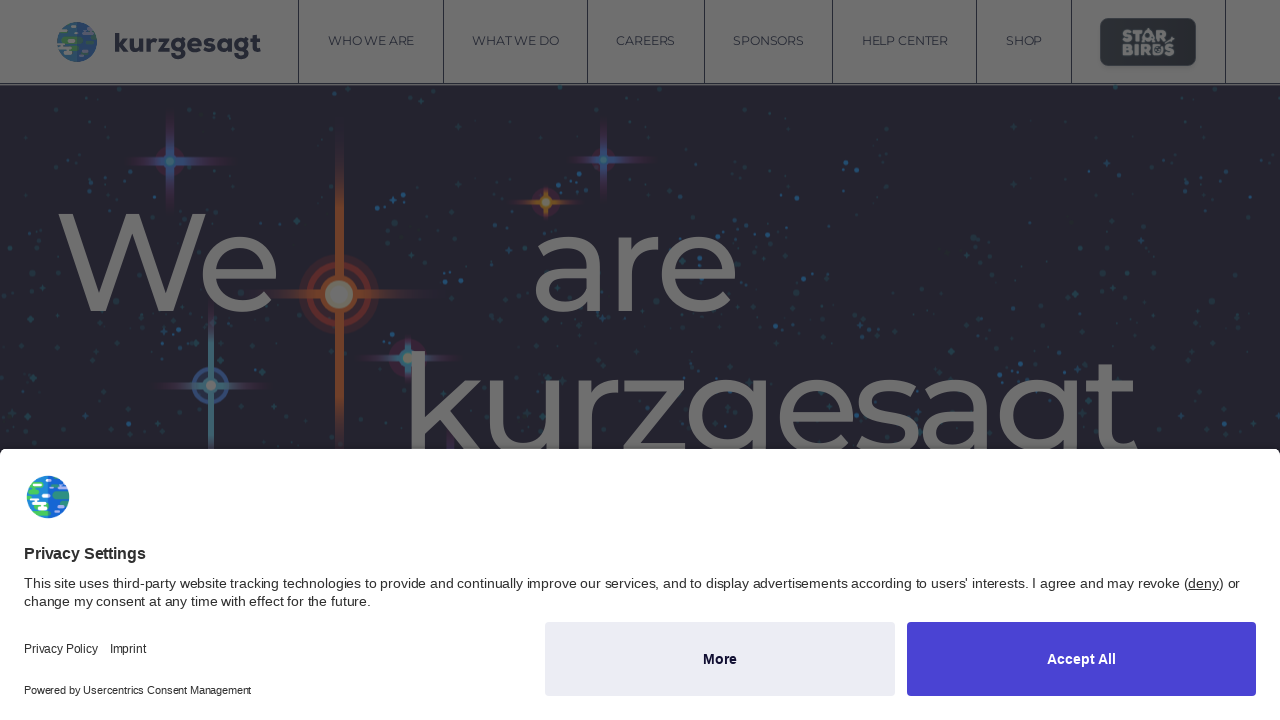

Set viewport size to 1920x1080 to maximize browser window
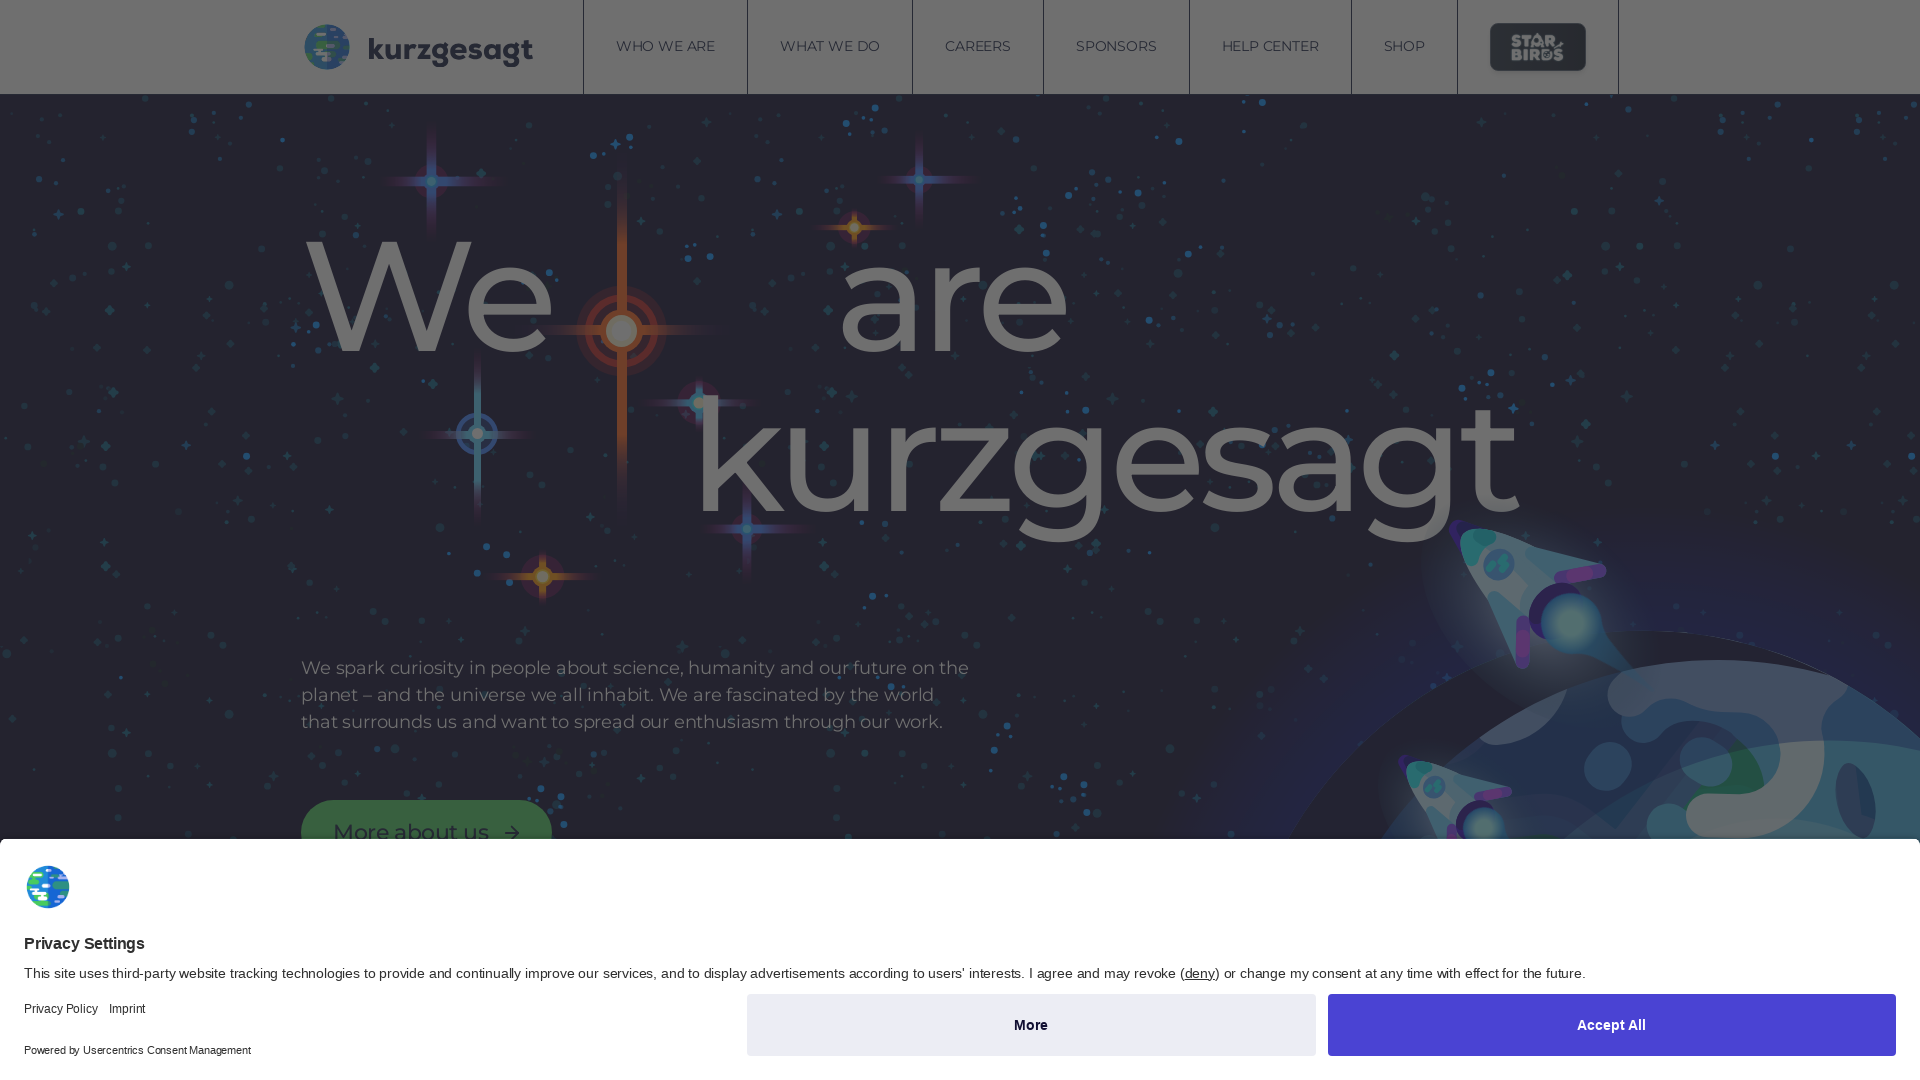

Waited for page content to load (domcontentloaded state)
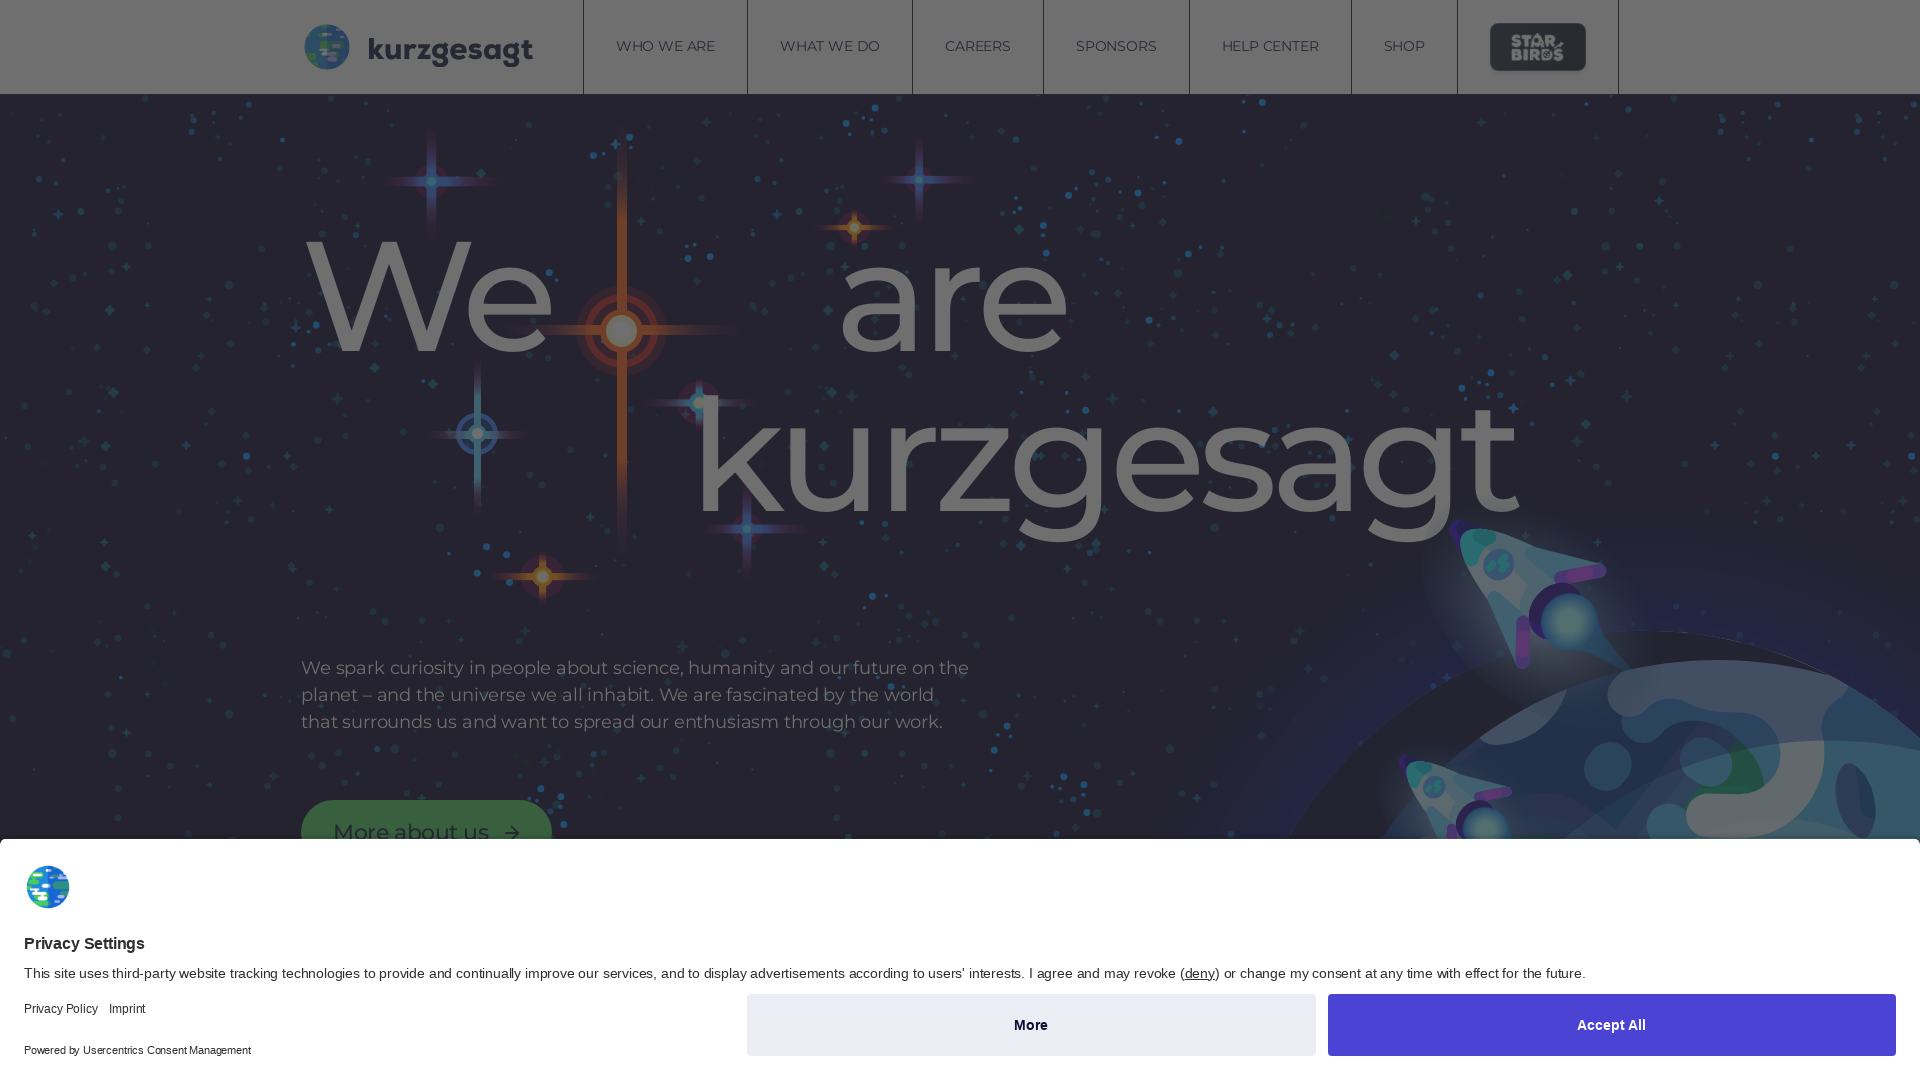

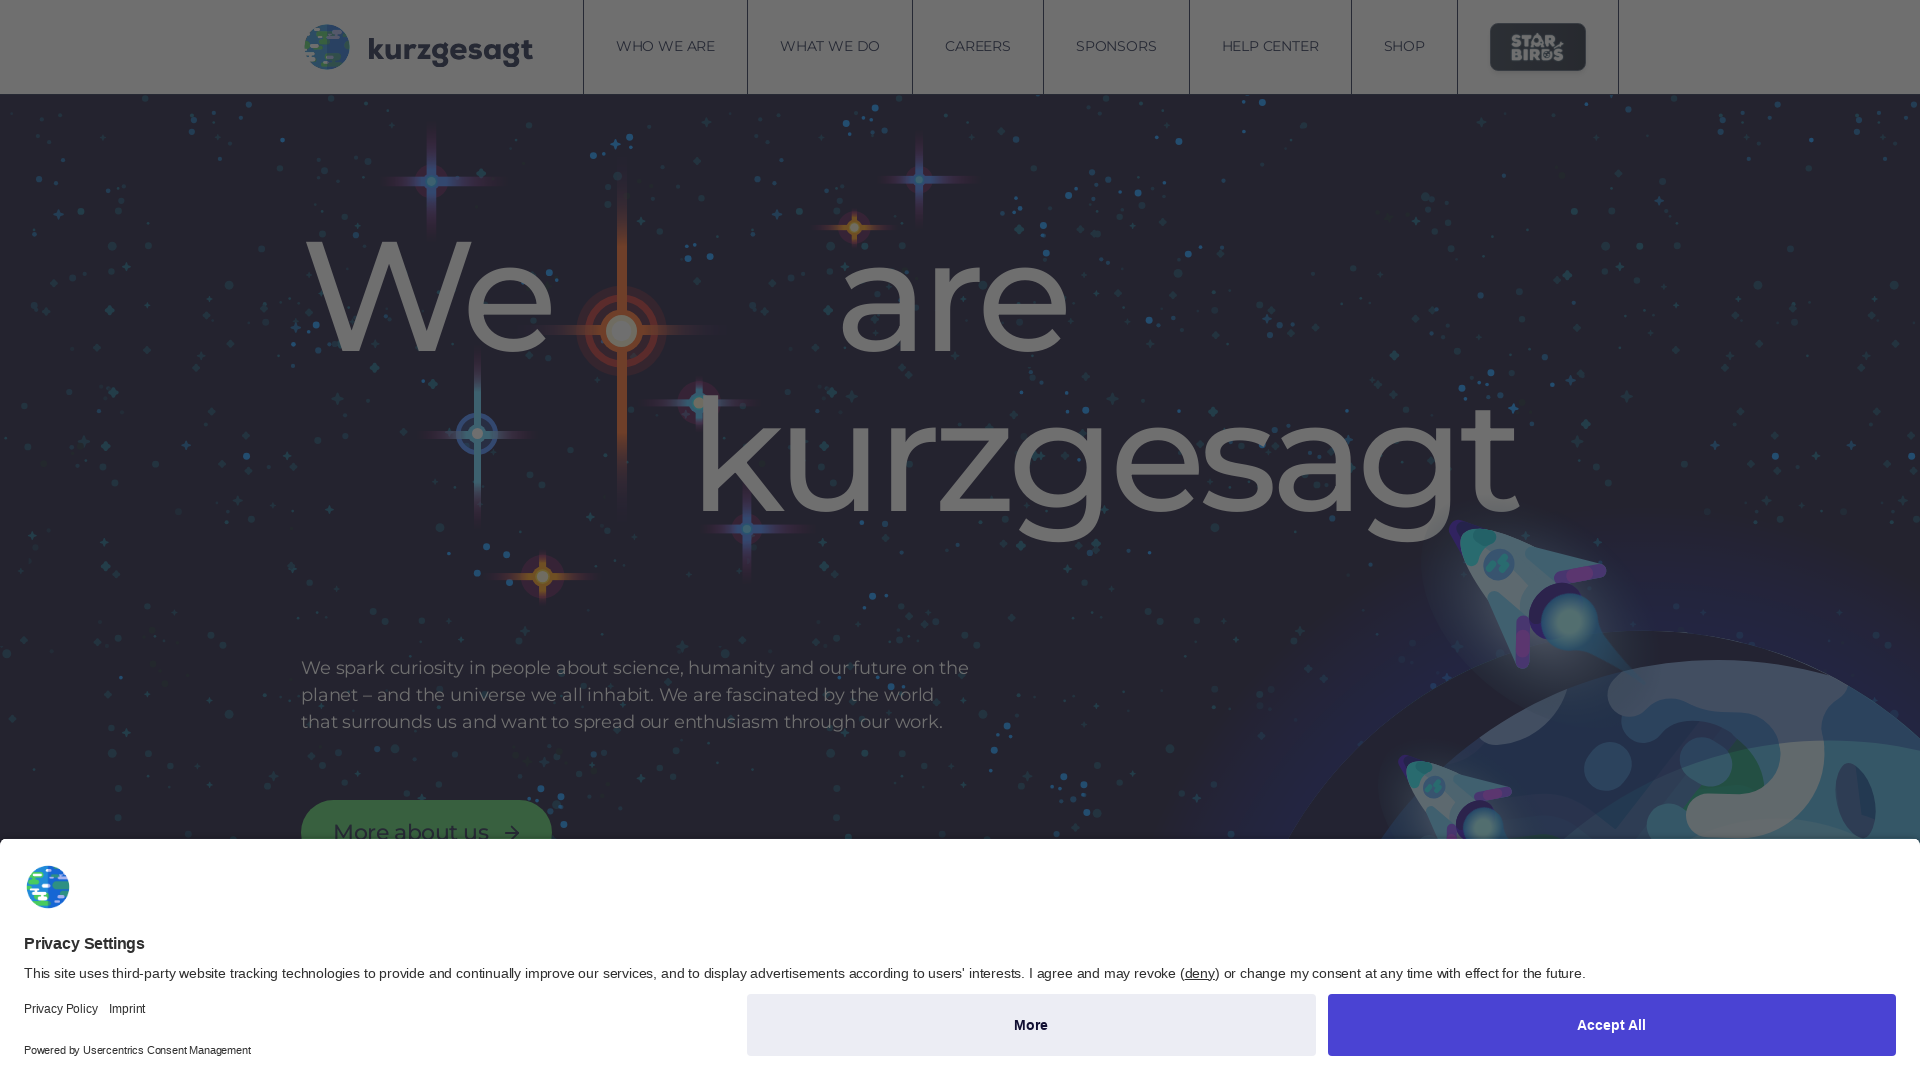